Tests todo creation when 1 todo already exists, verifies new todo is appended and input is cleared

Starting URL: https://todomvc.com/examples/typescript-angular/#/

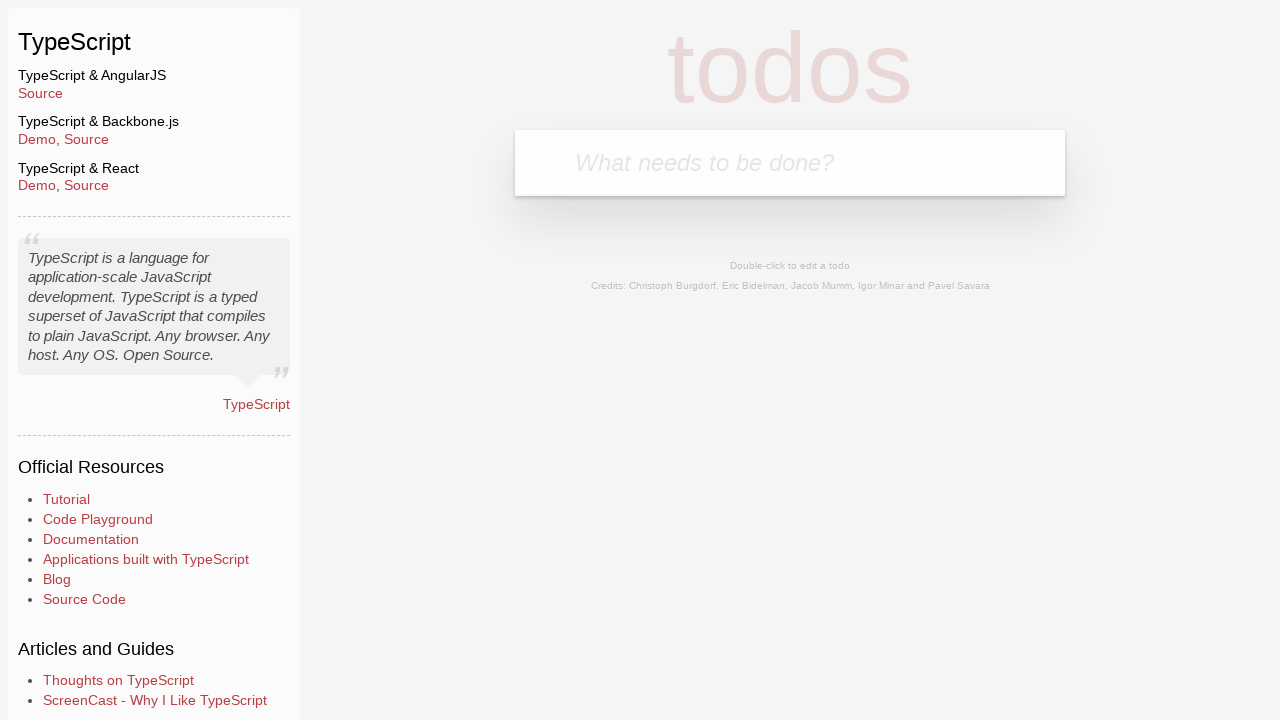

Filled new todo input with 'test' on .new-todo
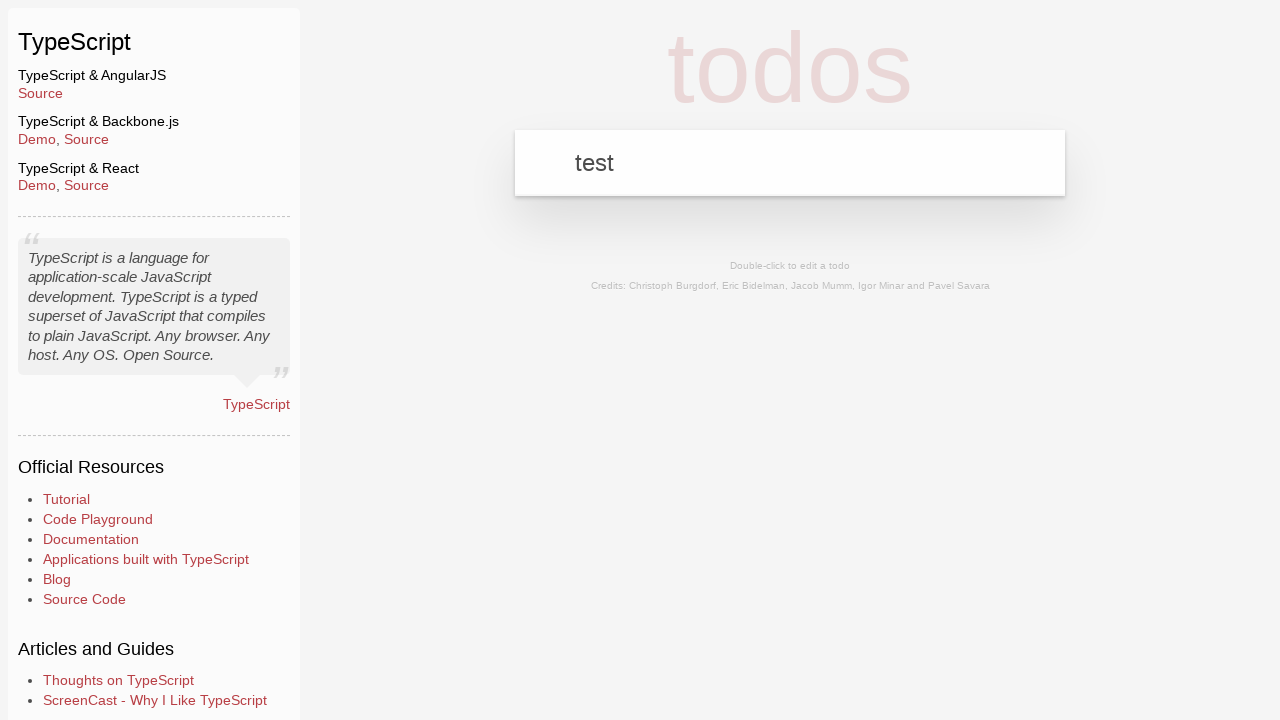

Pressed Enter to create first todo on .new-todo
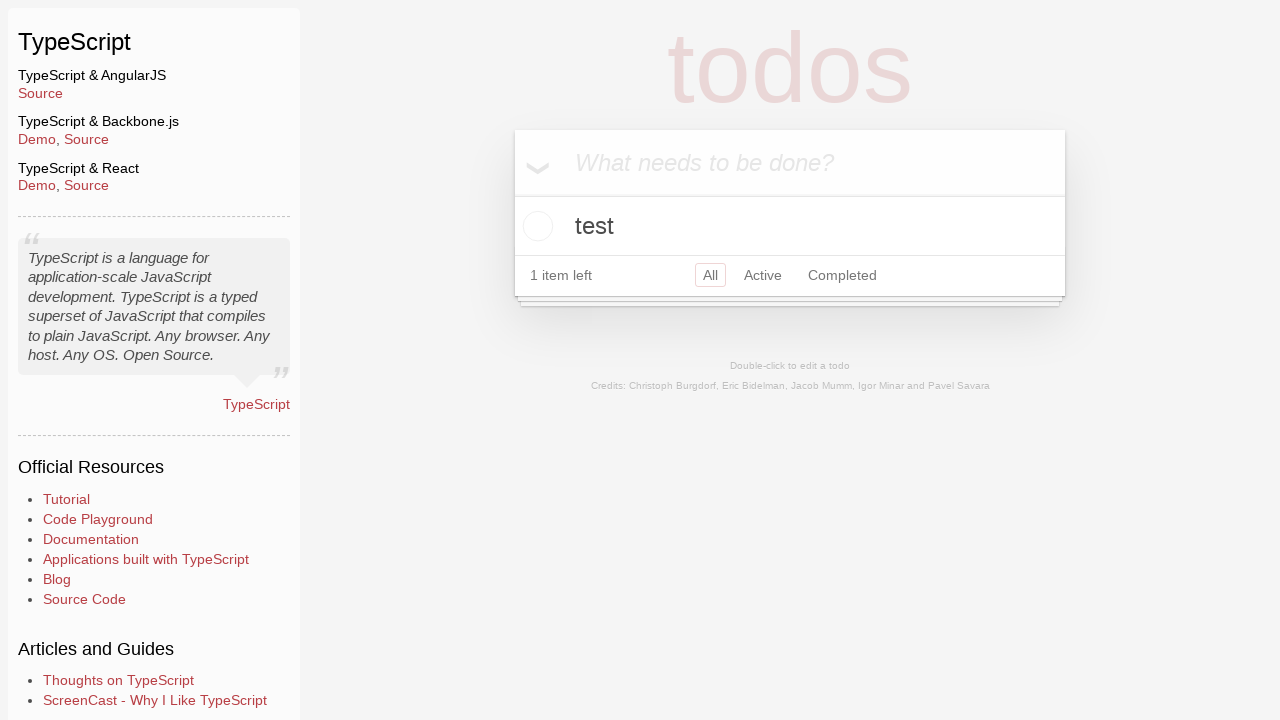

Filled new todo input with 'Lorem' on .new-todo
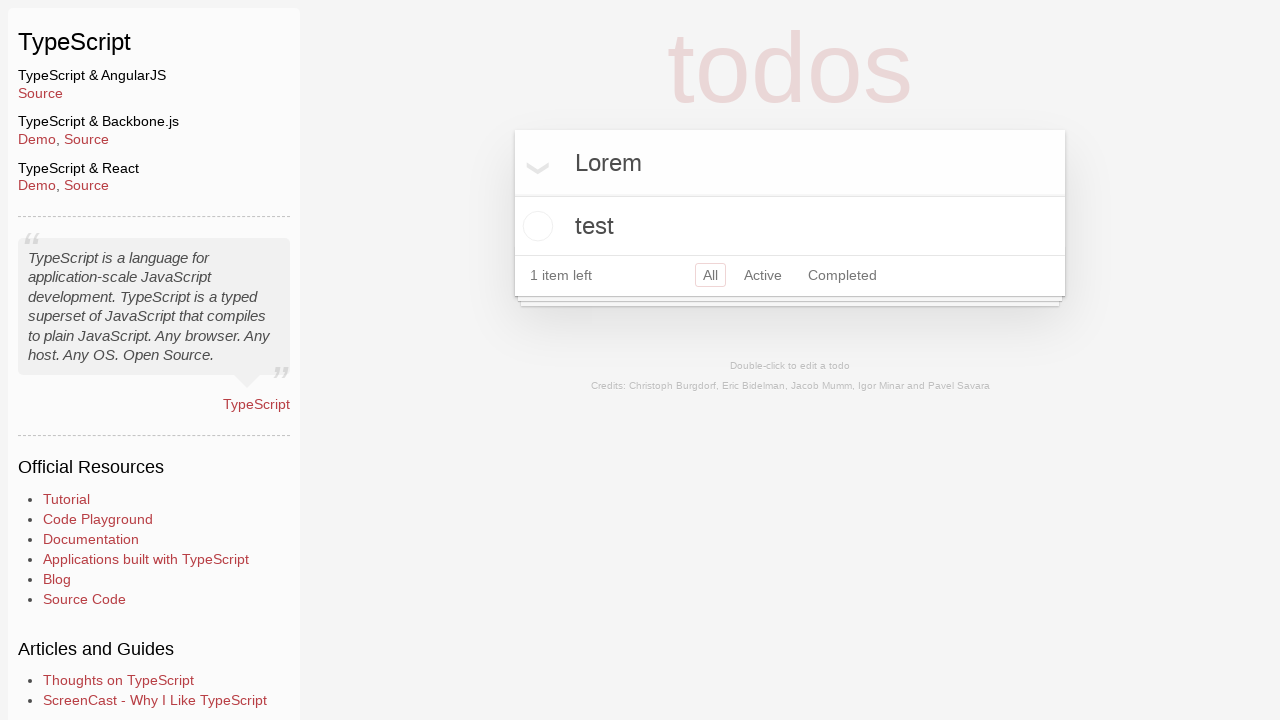

Pressed Enter to create second todo on .new-todo
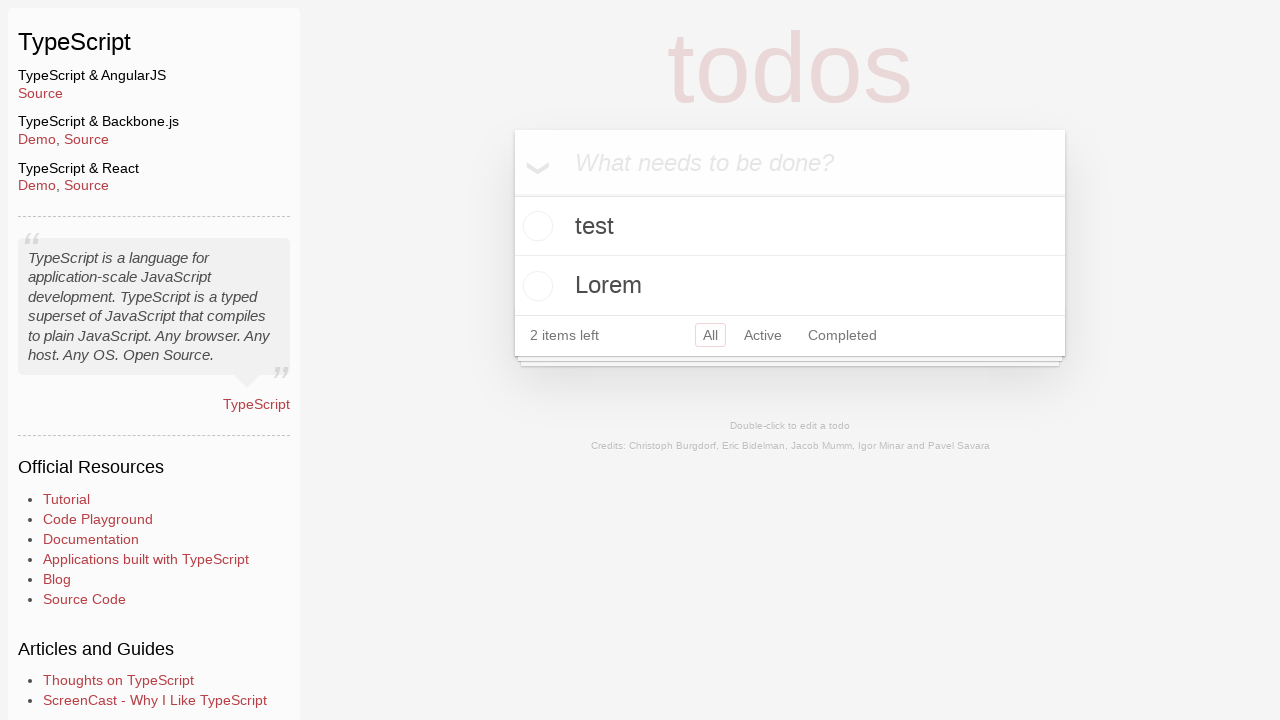

Waited for second todo item to appear in the list
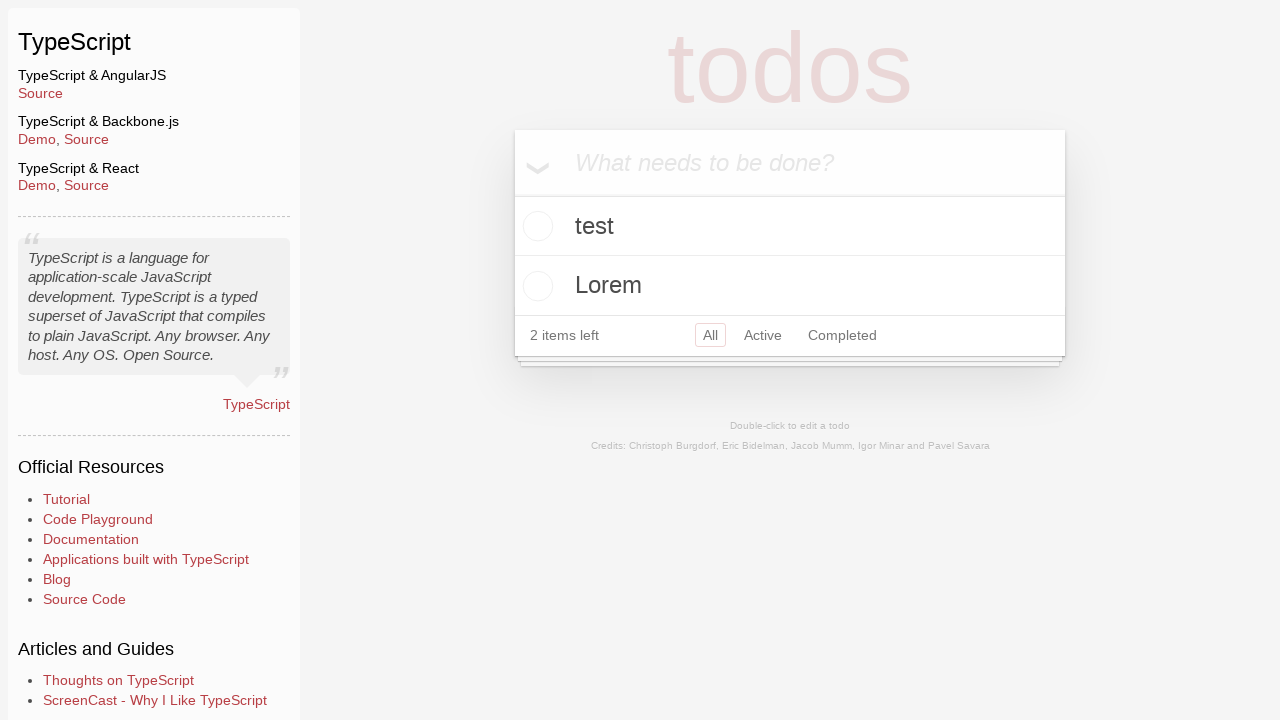

Located the last todo item in the list
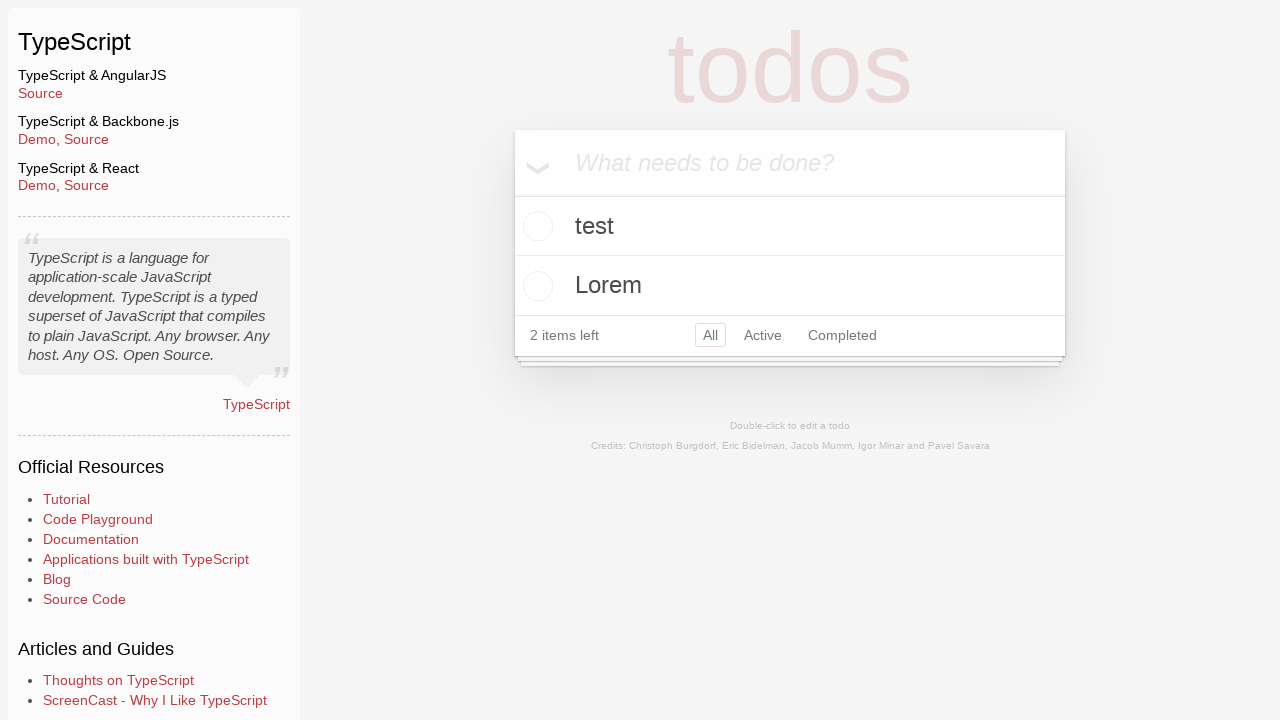

Verified that the last todo item text is 'Lorem'
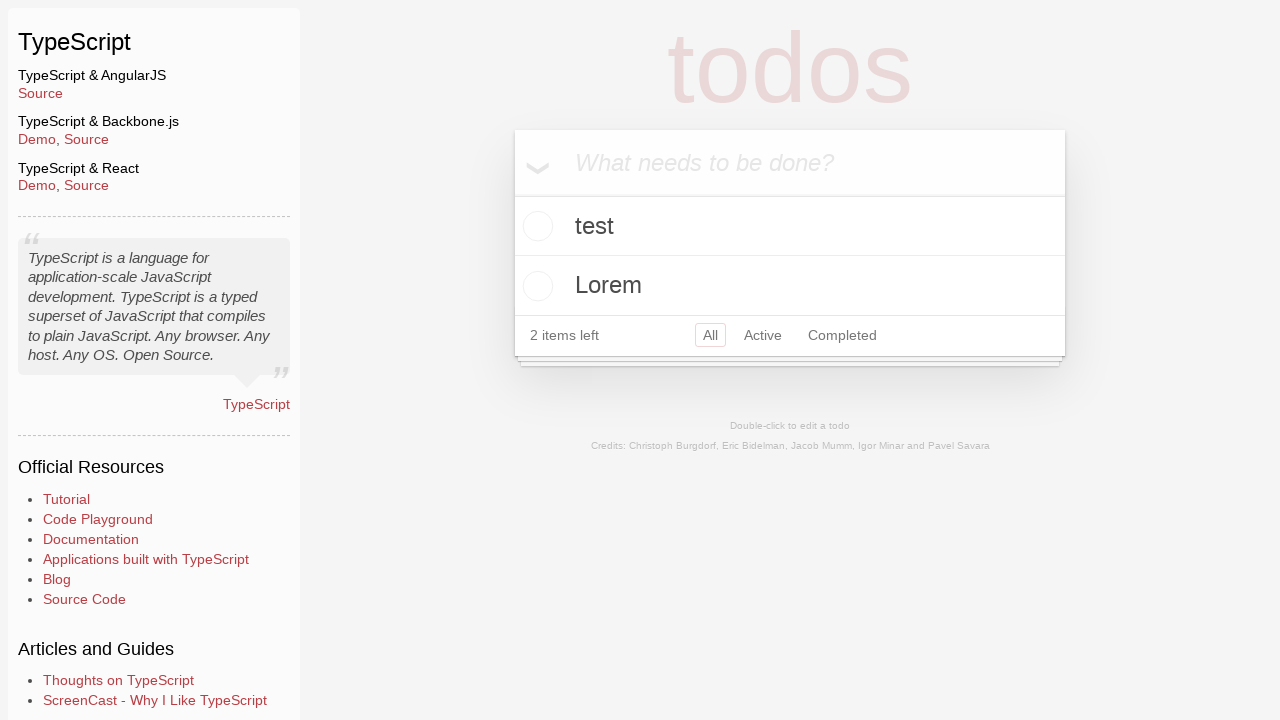

Verified that the new todo input field is empty
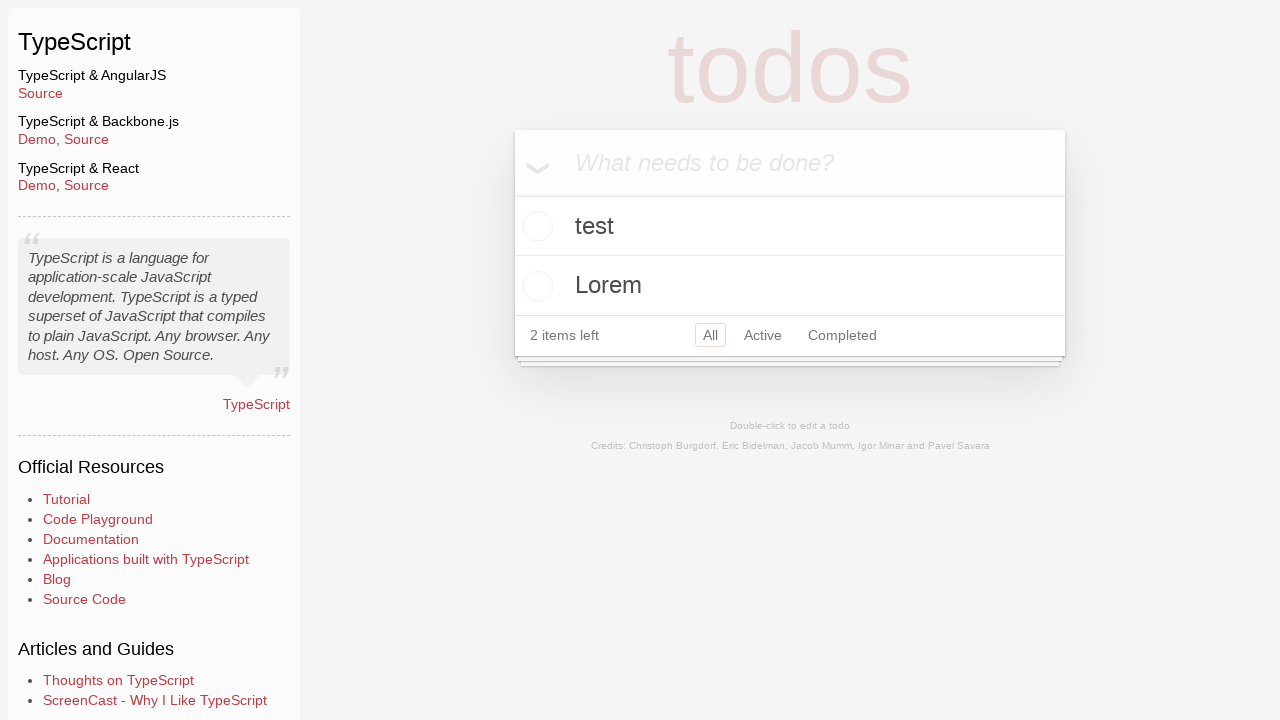

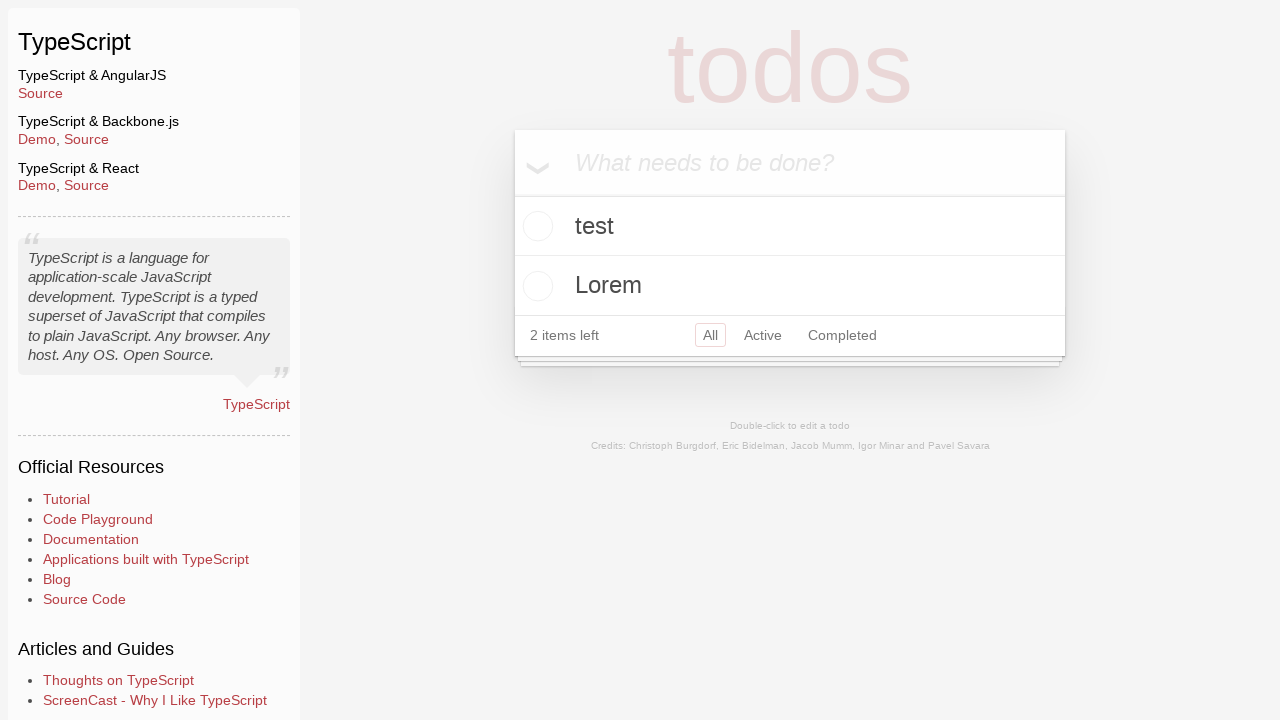